Clicks on the "Get started" link on the Playwright homepage and verifies redirection to the intro page

Starting URL: https://playwright.dev/

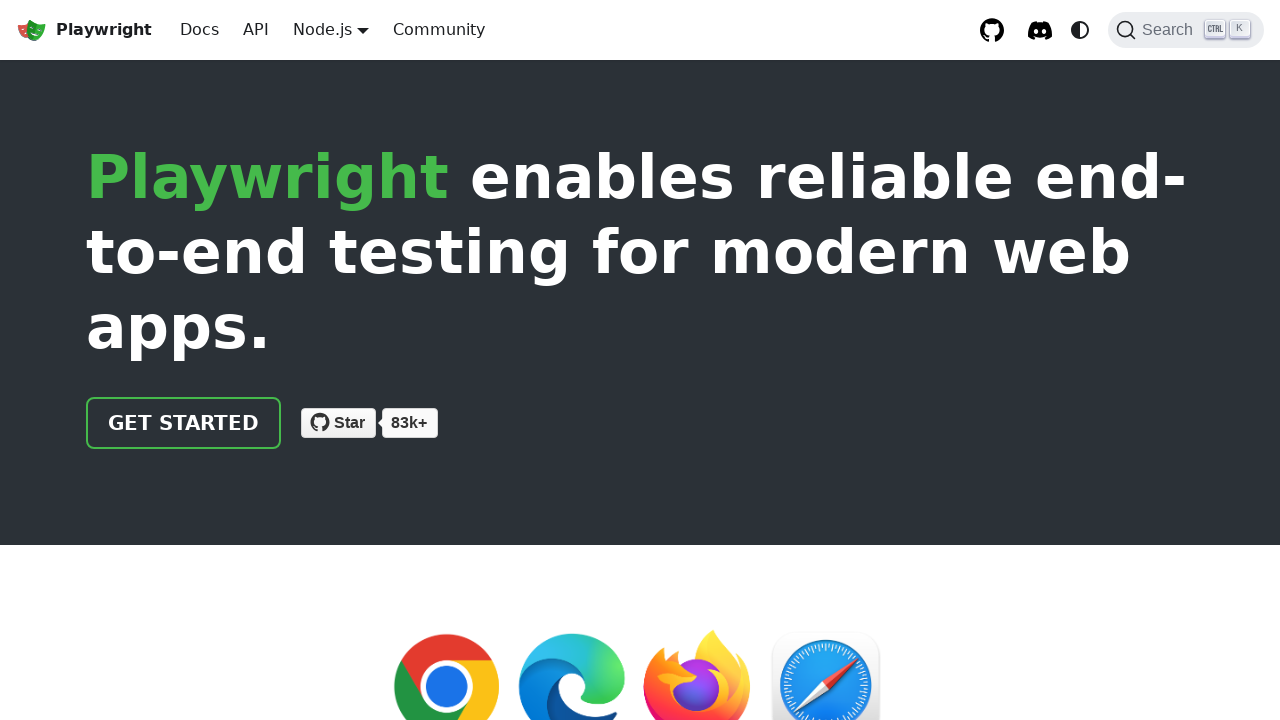

Clicked on 'Get started' link on Playwright homepage at (184, 423) on internal:role=link[name="Get started"i]
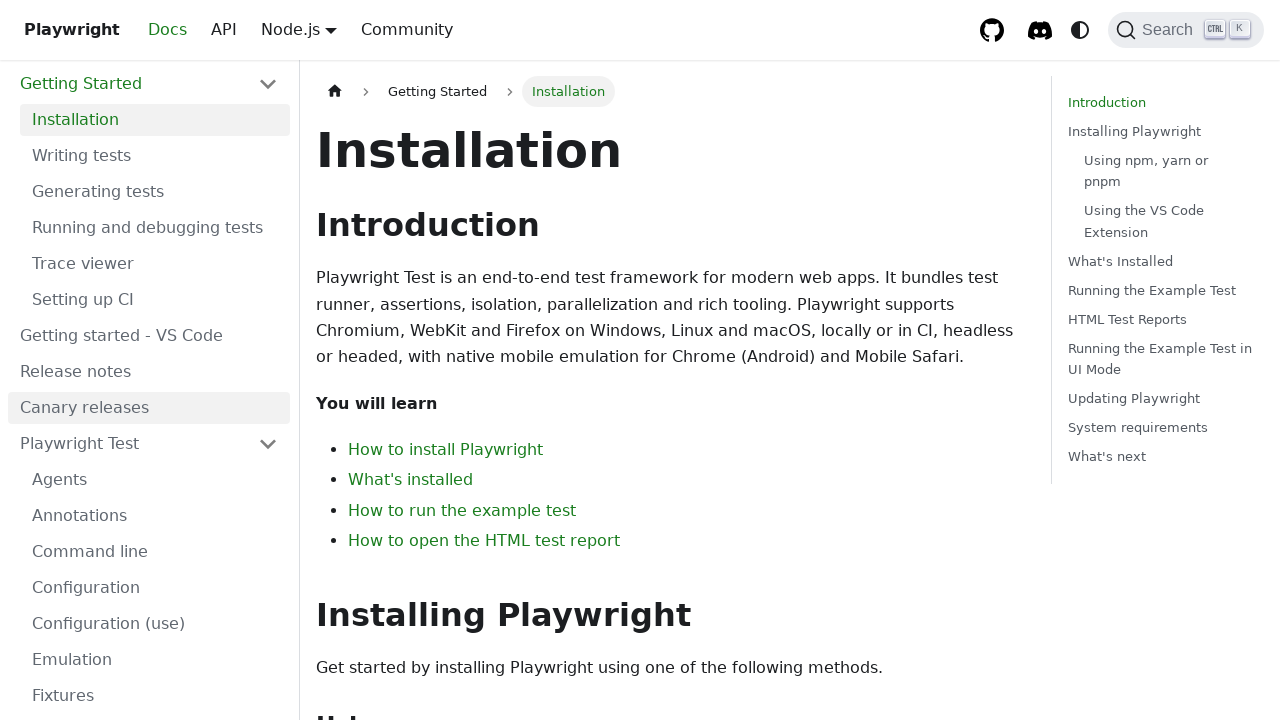

Verified redirection to intro page - URL contains 'intro'
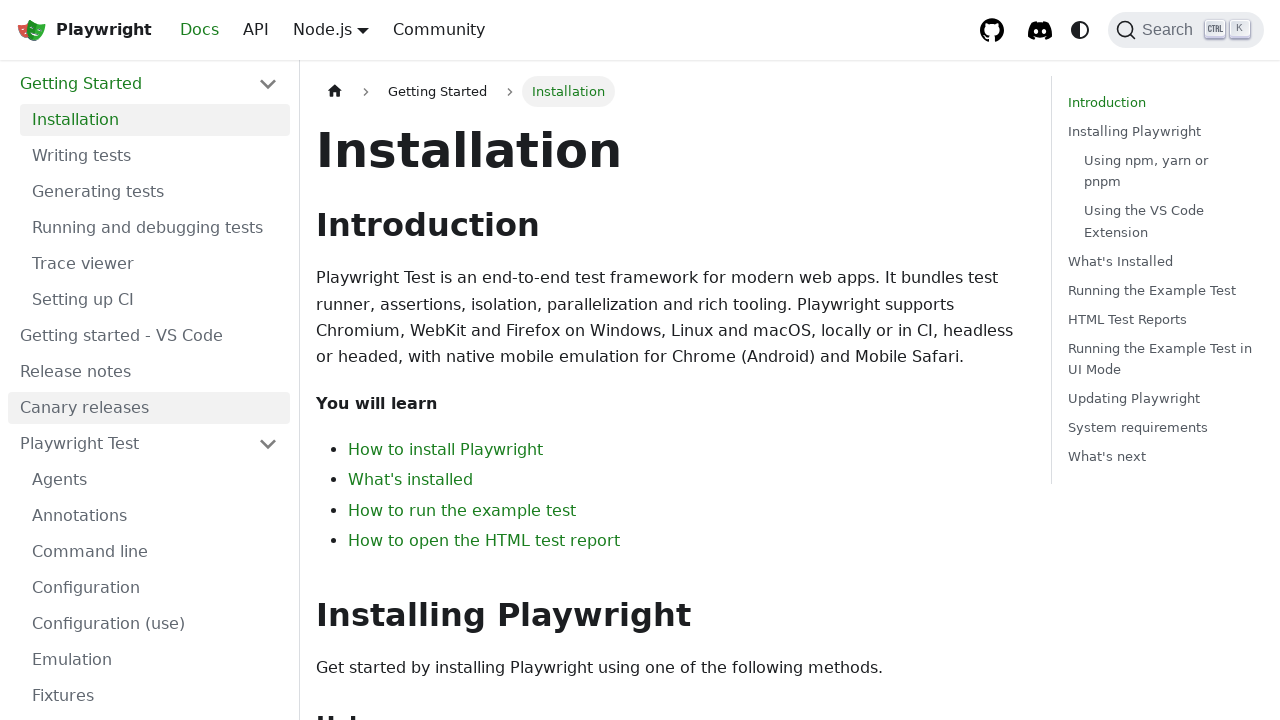

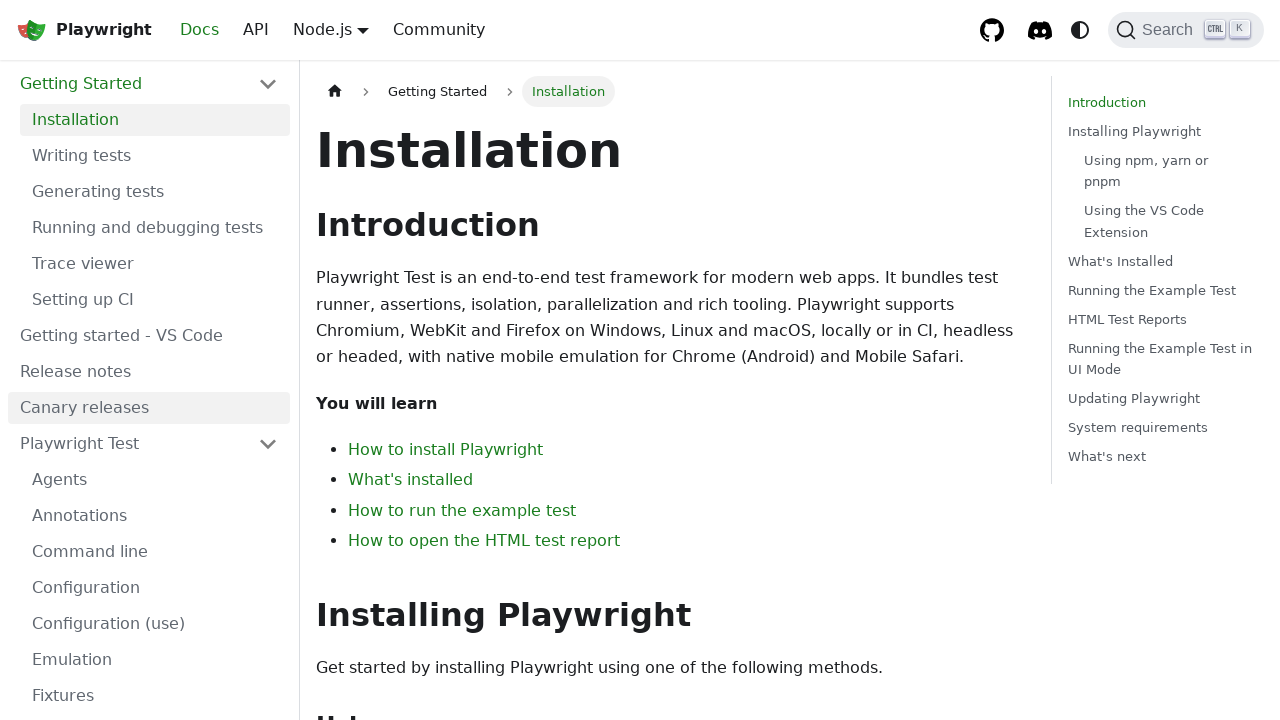